Tests navigation between different pages of the site: Home to Products, Products to Login, and Login back to Home

Starting URL: https://djuanze.github.io/test-ecommerce-site/index.html

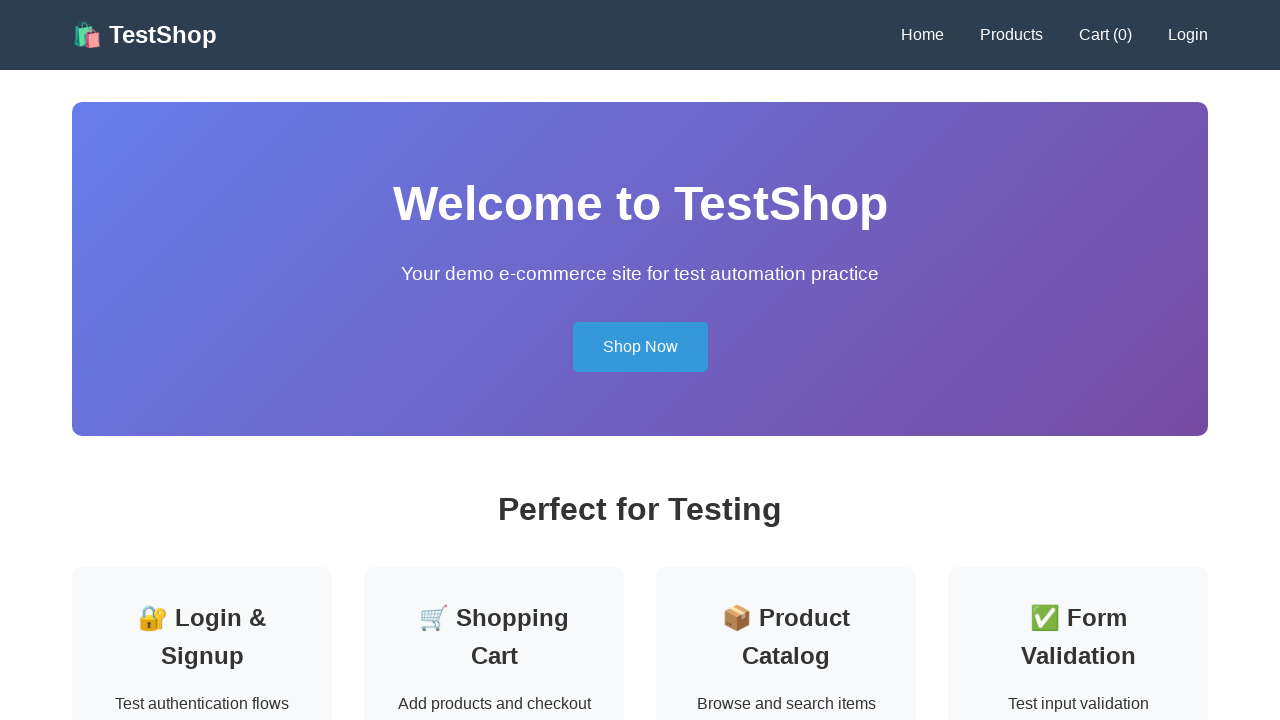

Verified starting URL contains index.html
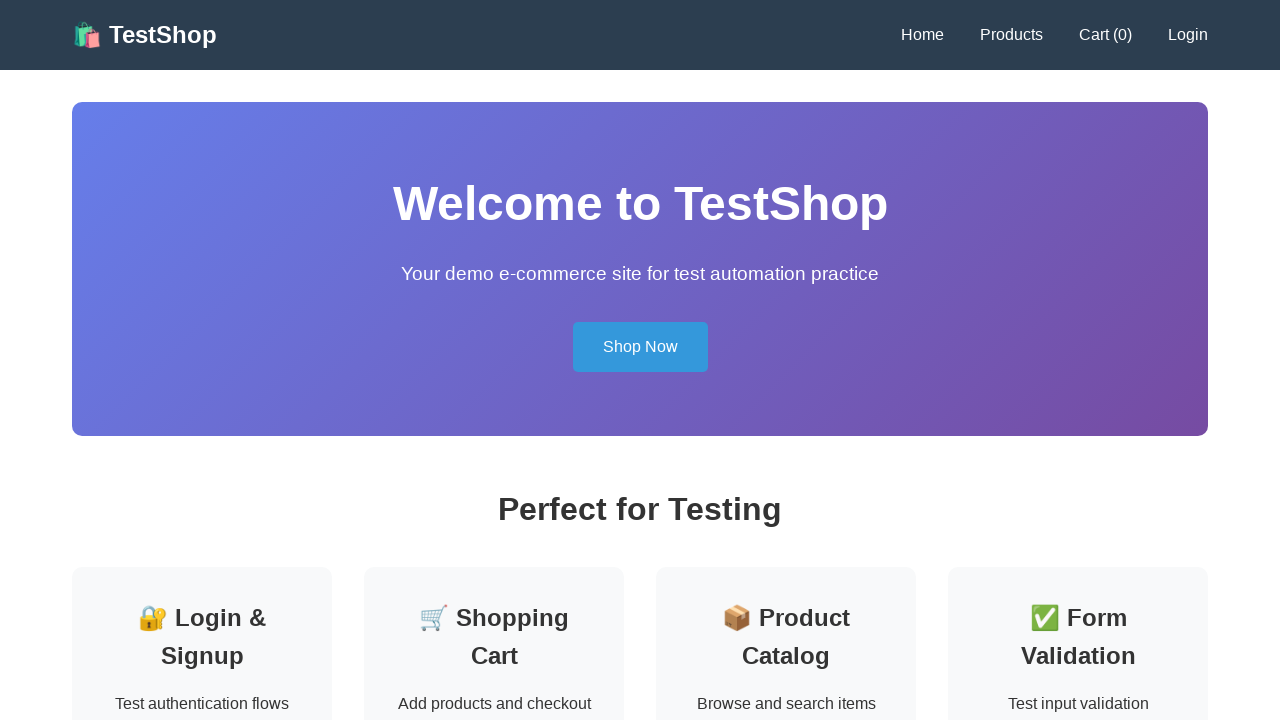

Clicked Products navigation link at (1012, 35) on text=Products
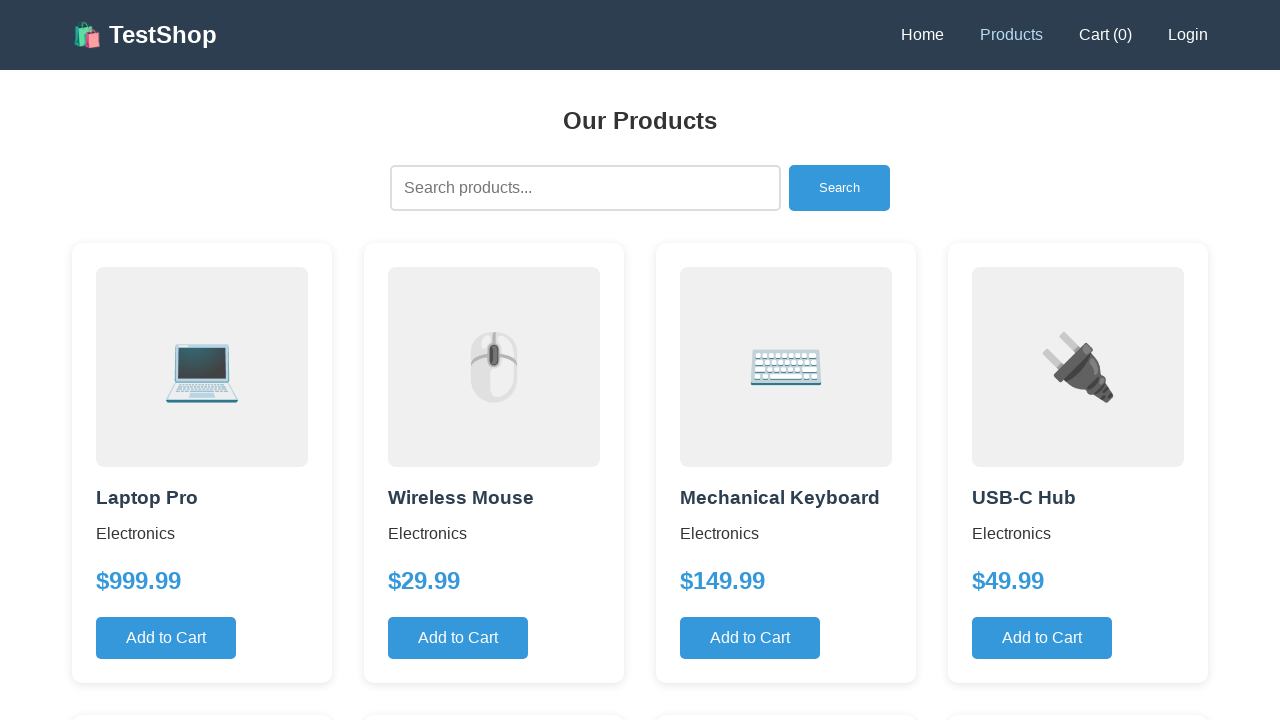

Waited 500ms for Products page to load
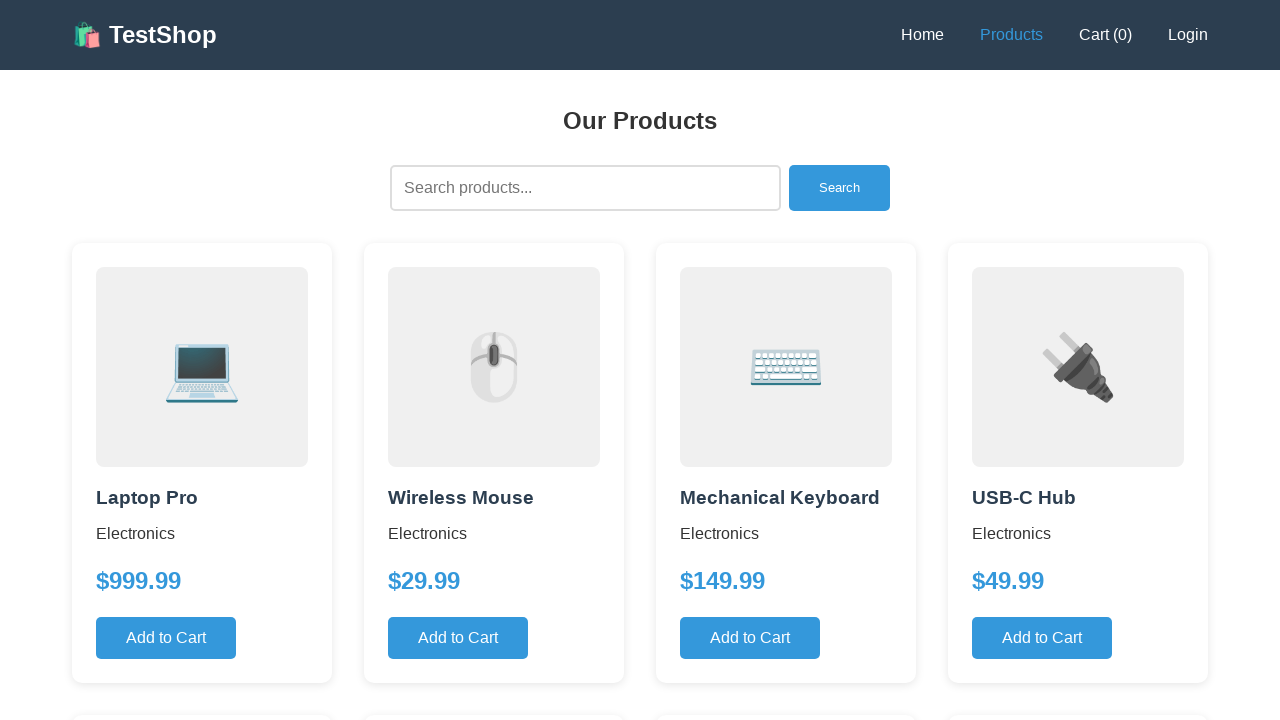

Verified navigation to Products page (products.html)
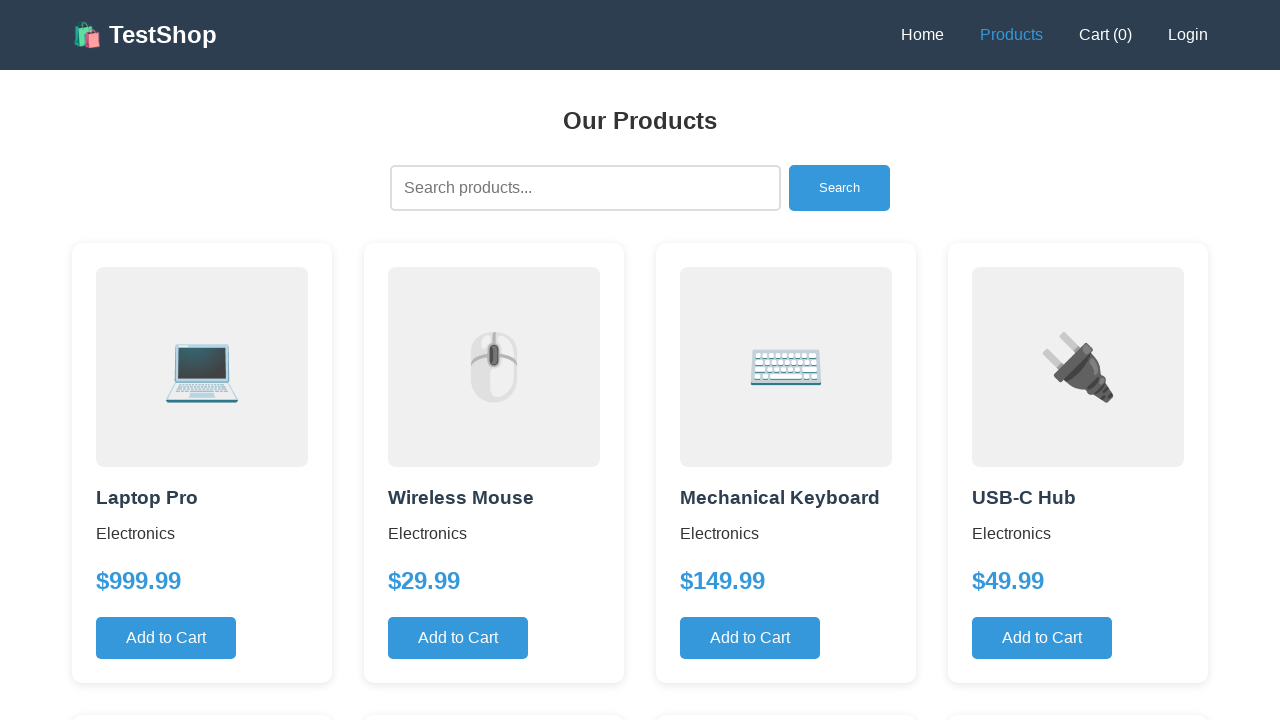

Clicked Login navigation link at (1188, 35) on text=Login
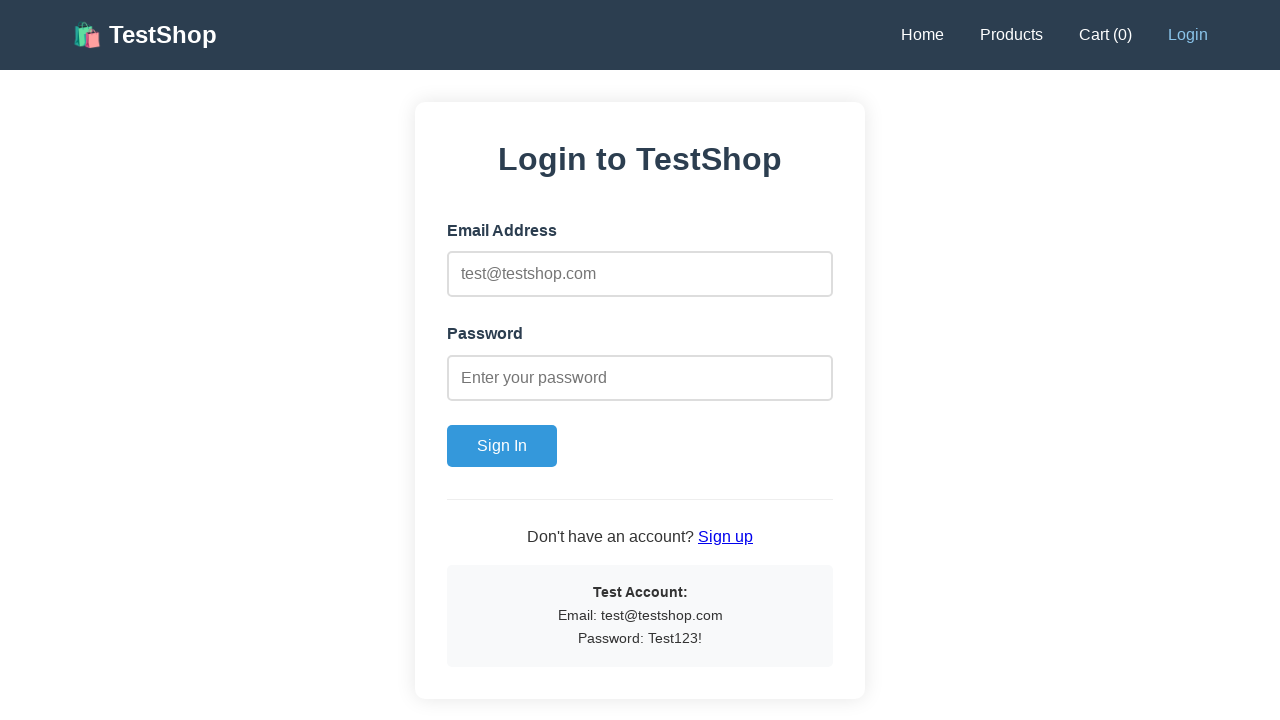

Waited 500ms for Login page to load
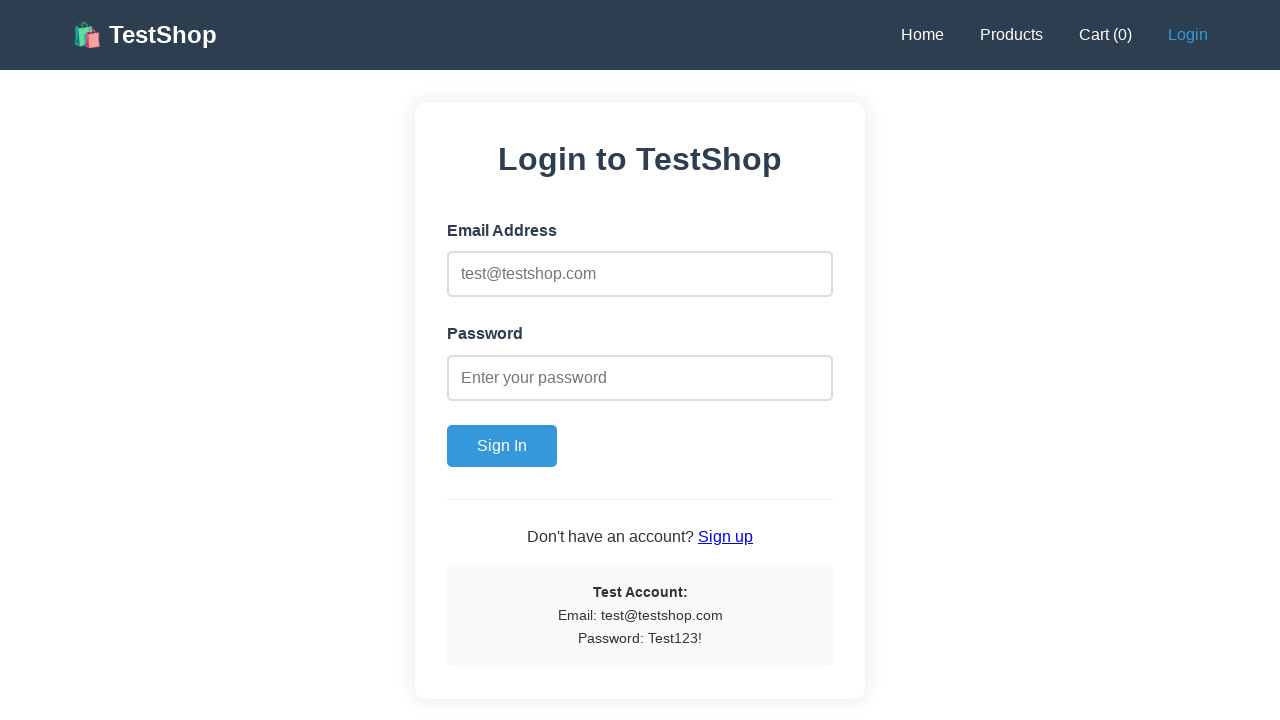

Verified navigation to Login page (login.html)
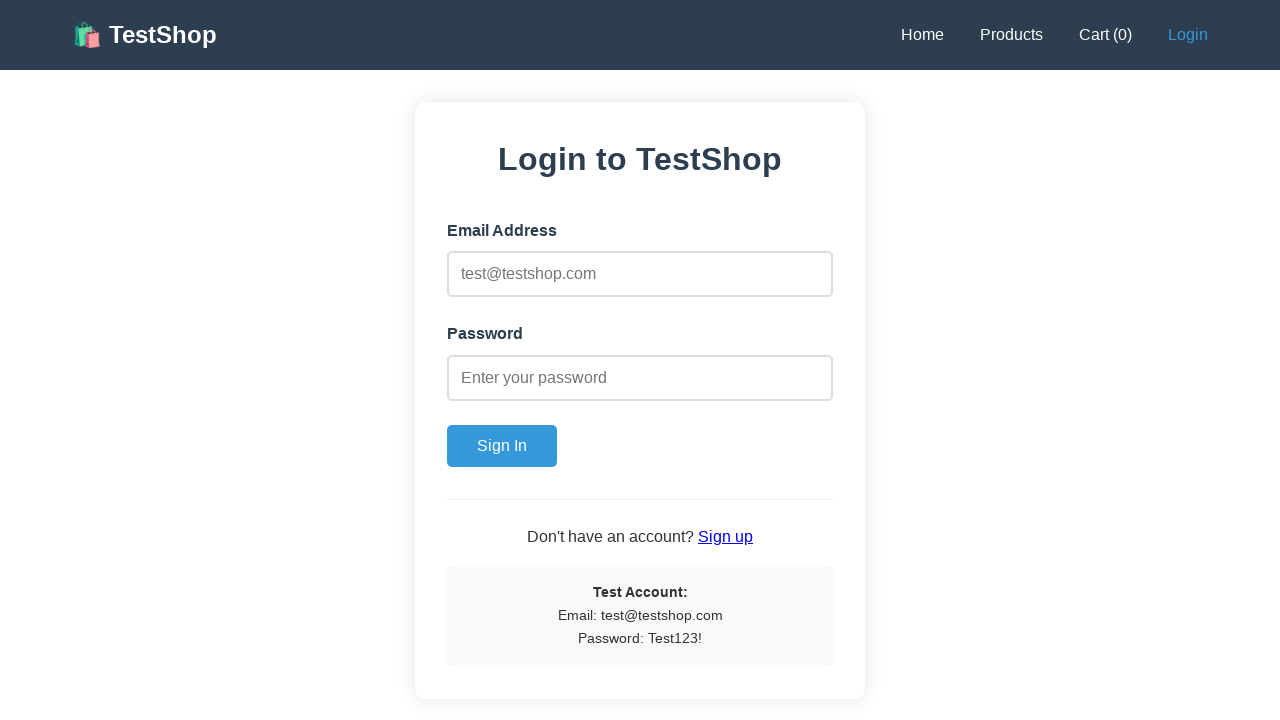

Clicked Home navigation link at (922, 35) on text=Home
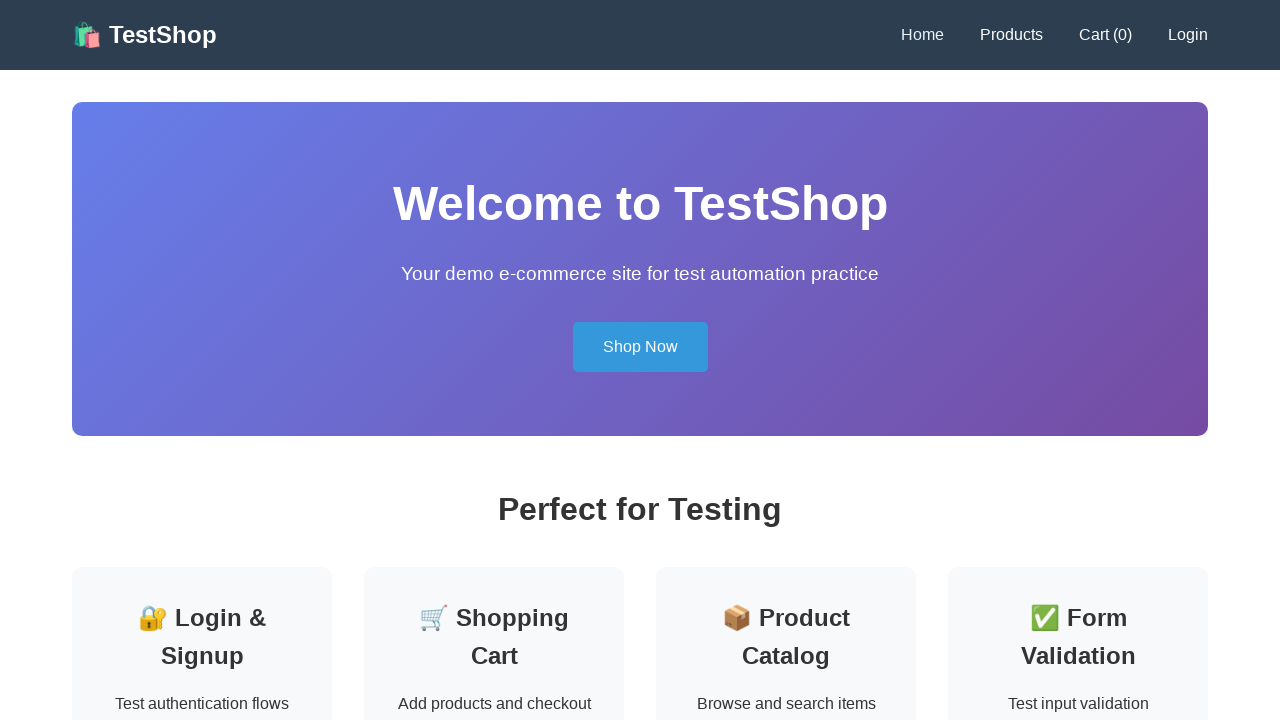

Waited 500ms for Home page to load
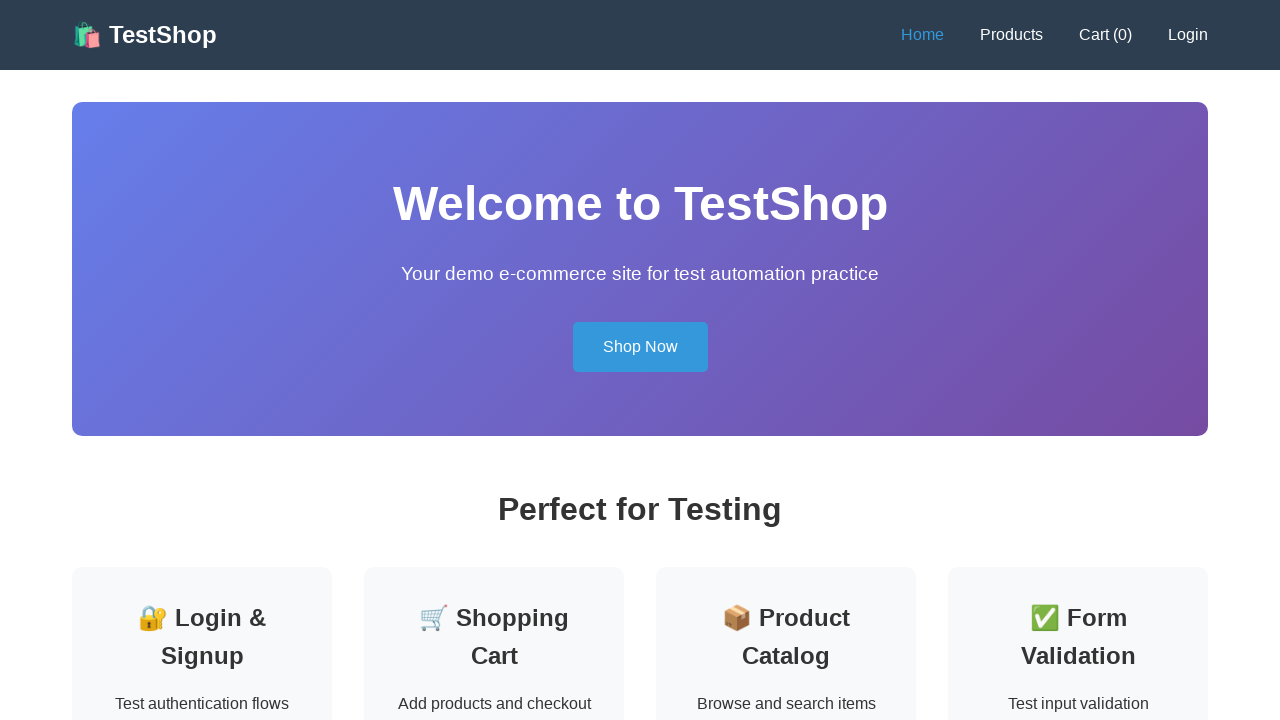

Verified navigation back to Home page (index.html)
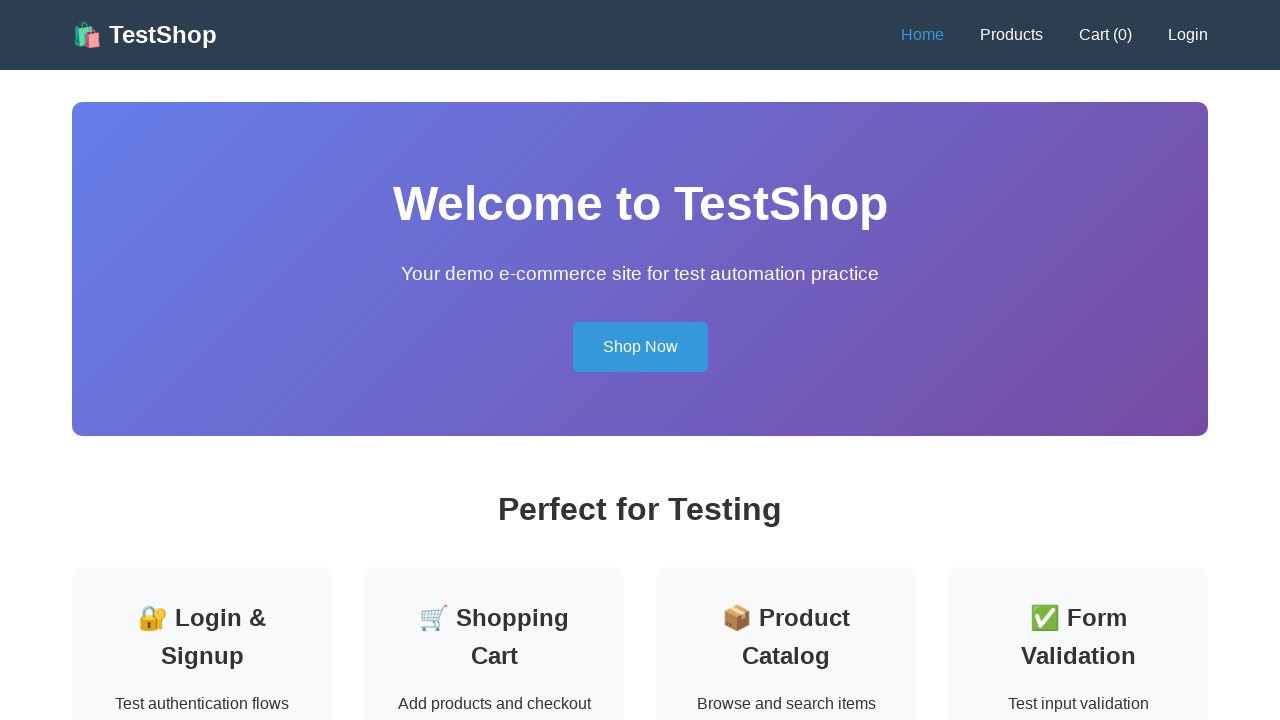

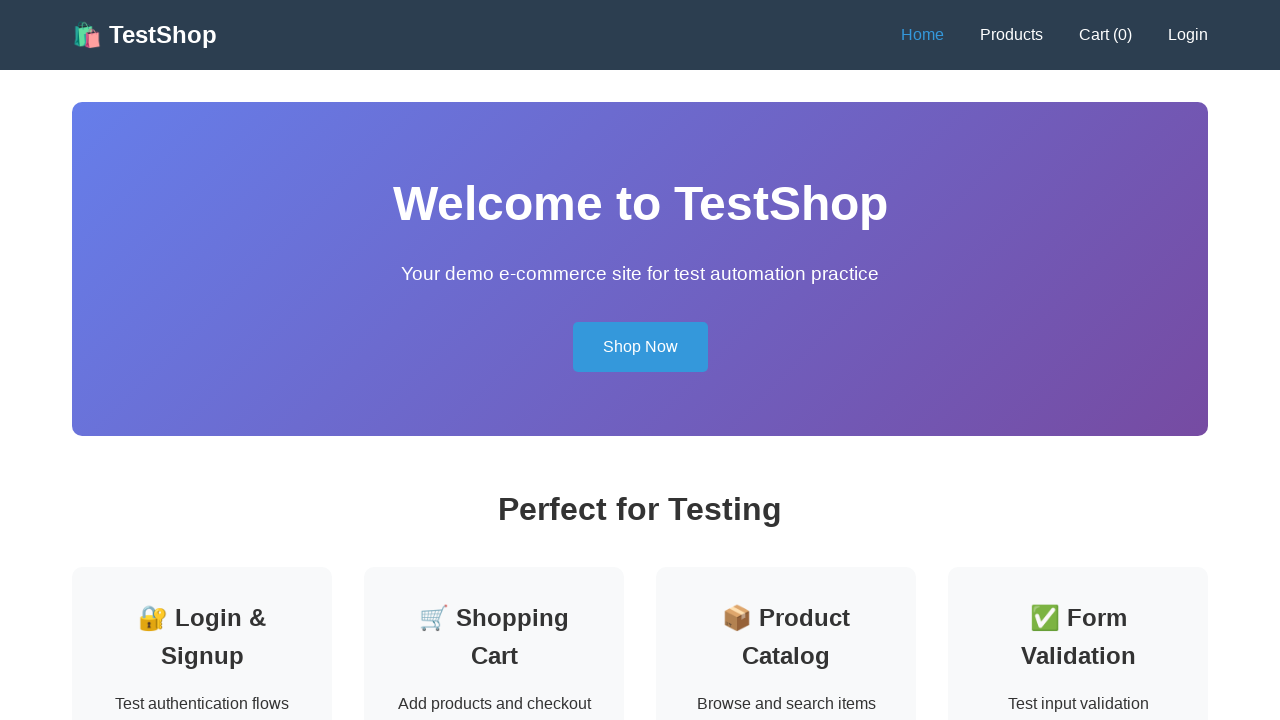